Tests editing a todo item by double-clicking and entering new text

Starting URL: https://demo.playwright.dev/todomvc

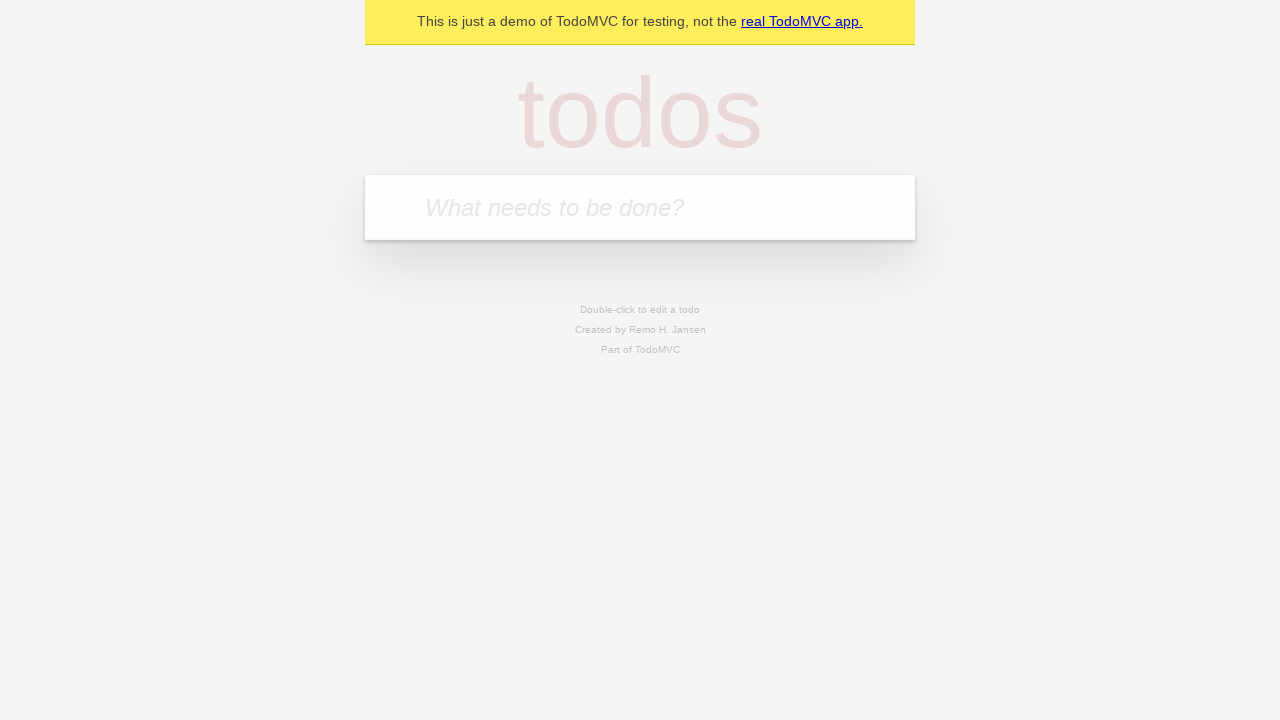

Filled todo input with 'buy some cheese' on internal:attr=[placeholder="What needs to be done?"i]
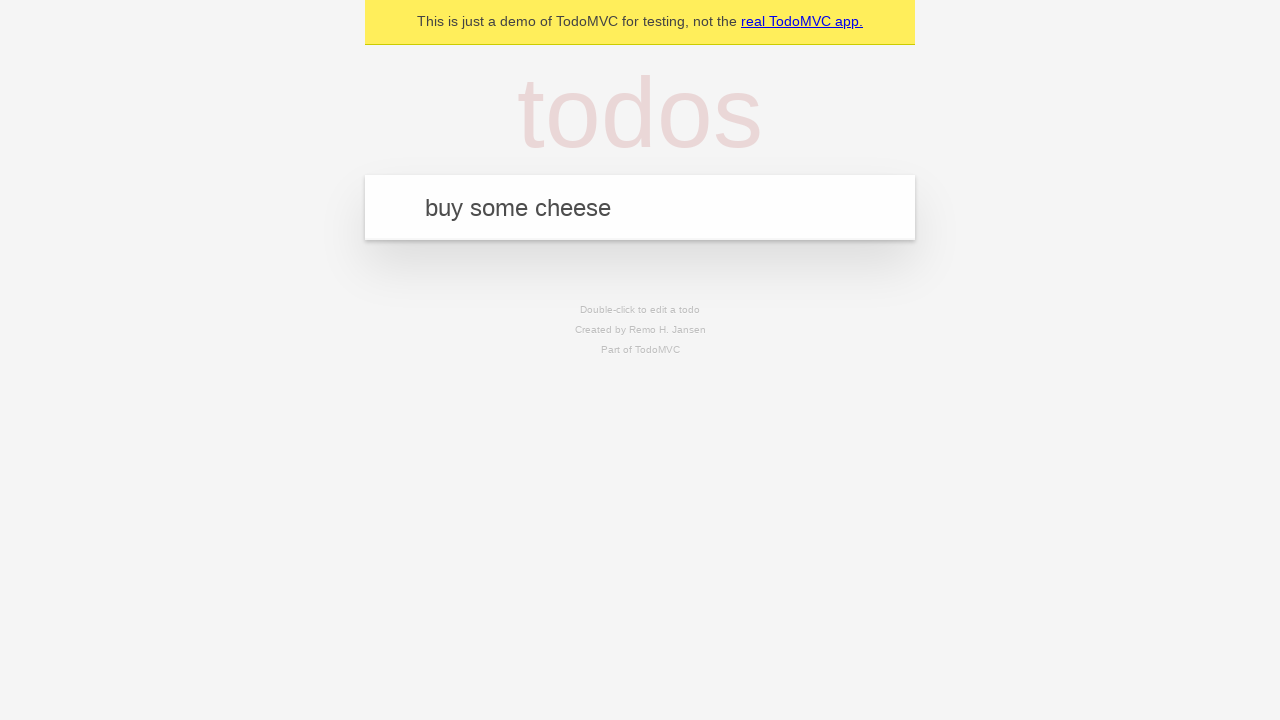

Pressed Enter to create first todo on internal:attr=[placeholder="What needs to be done?"i]
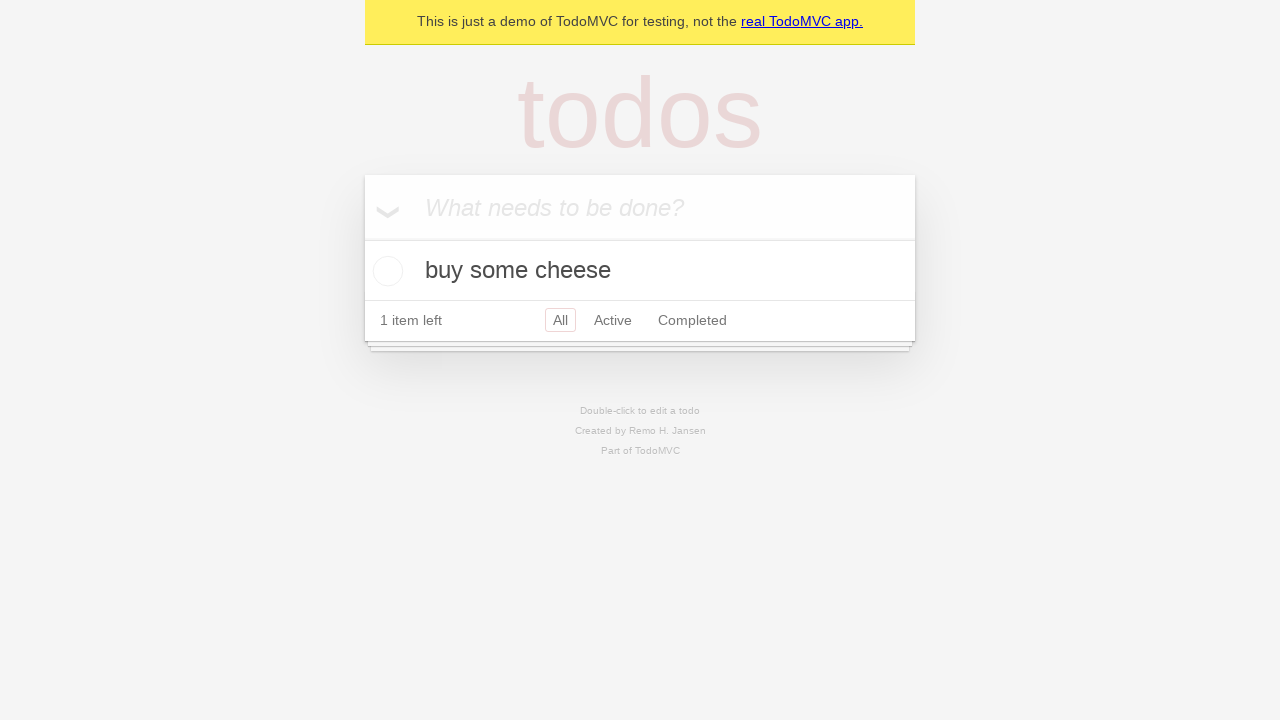

Filled todo input with 'feed the cat' on internal:attr=[placeholder="What needs to be done?"i]
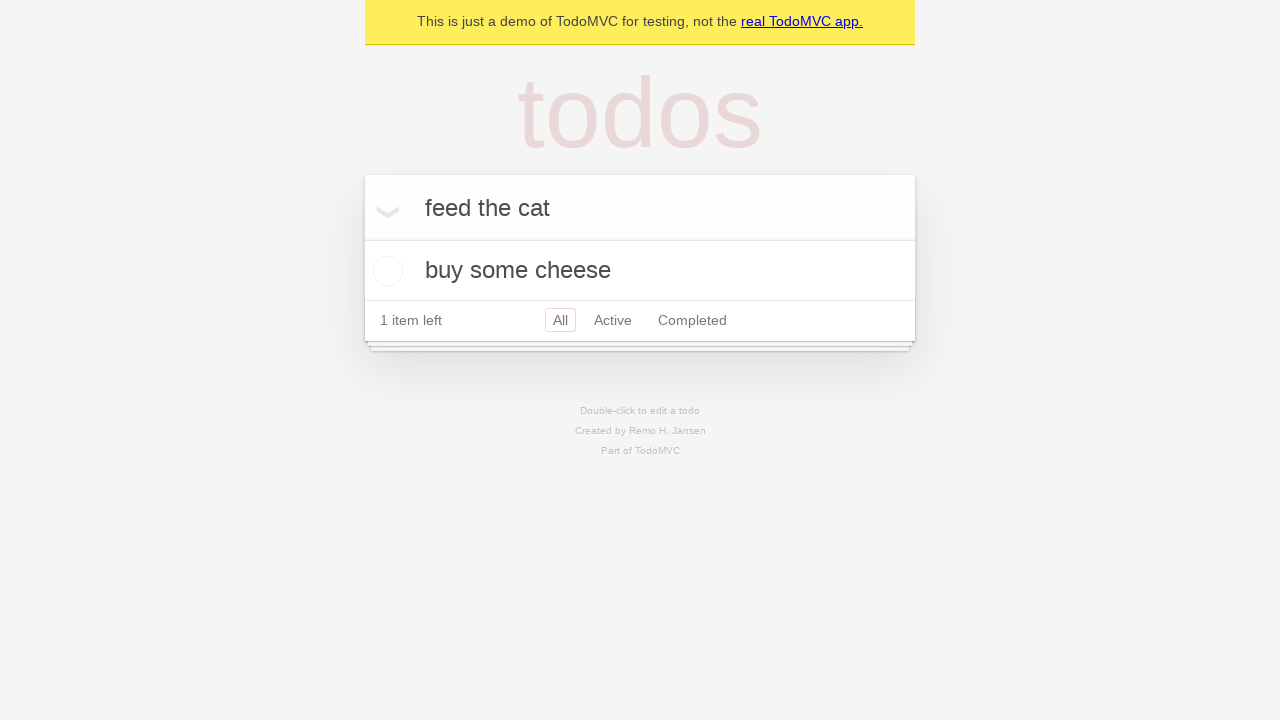

Pressed Enter to create second todo on internal:attr=[placeholder="What needs to be done?"i]
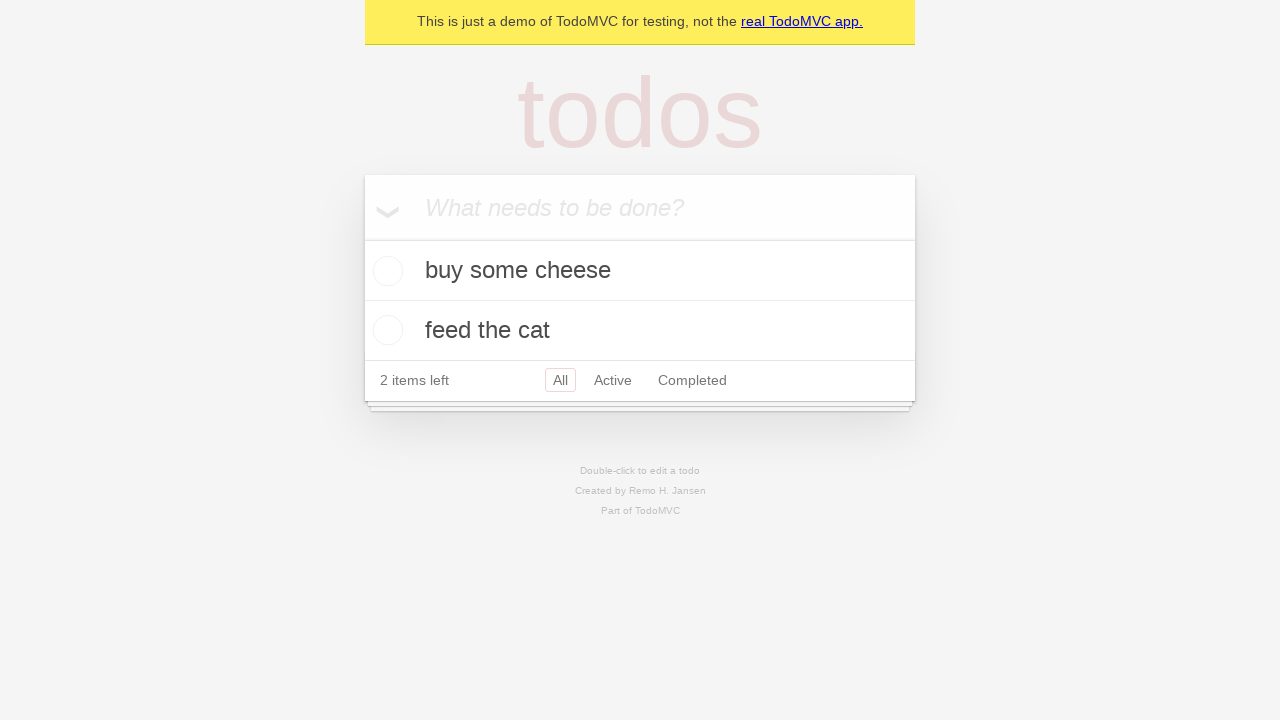

Filled todo input with 'book a doctors appointment' on internal:attr=[placeholder="What needs to be done?"i]
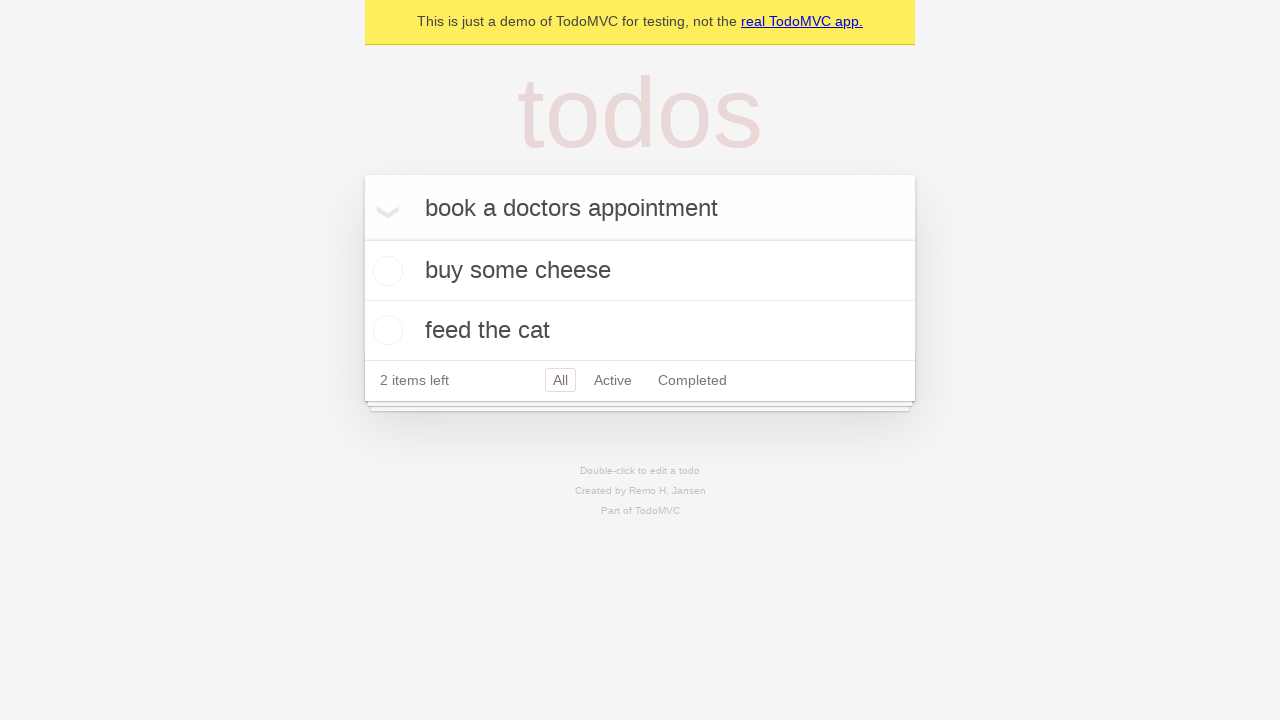

Pressed Enter to create third todo on internal:attr=[placeholder="What needs to be done?"i]
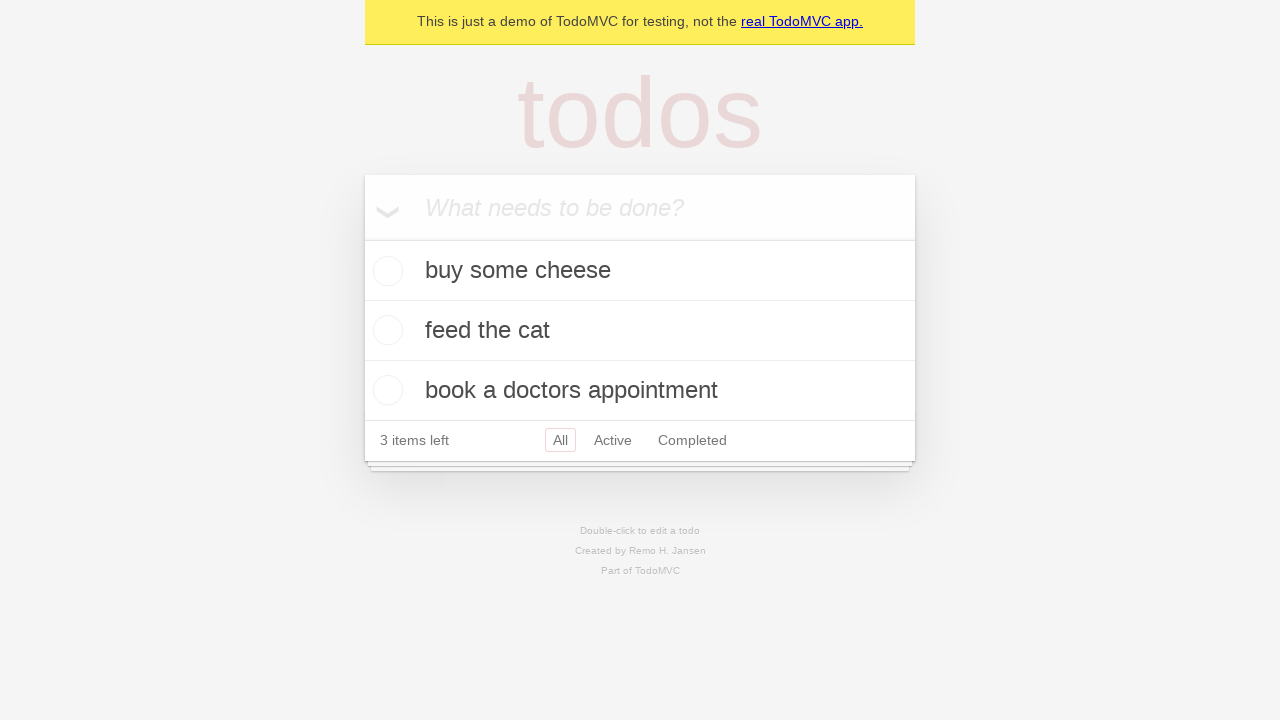

Waited for all three todos to load
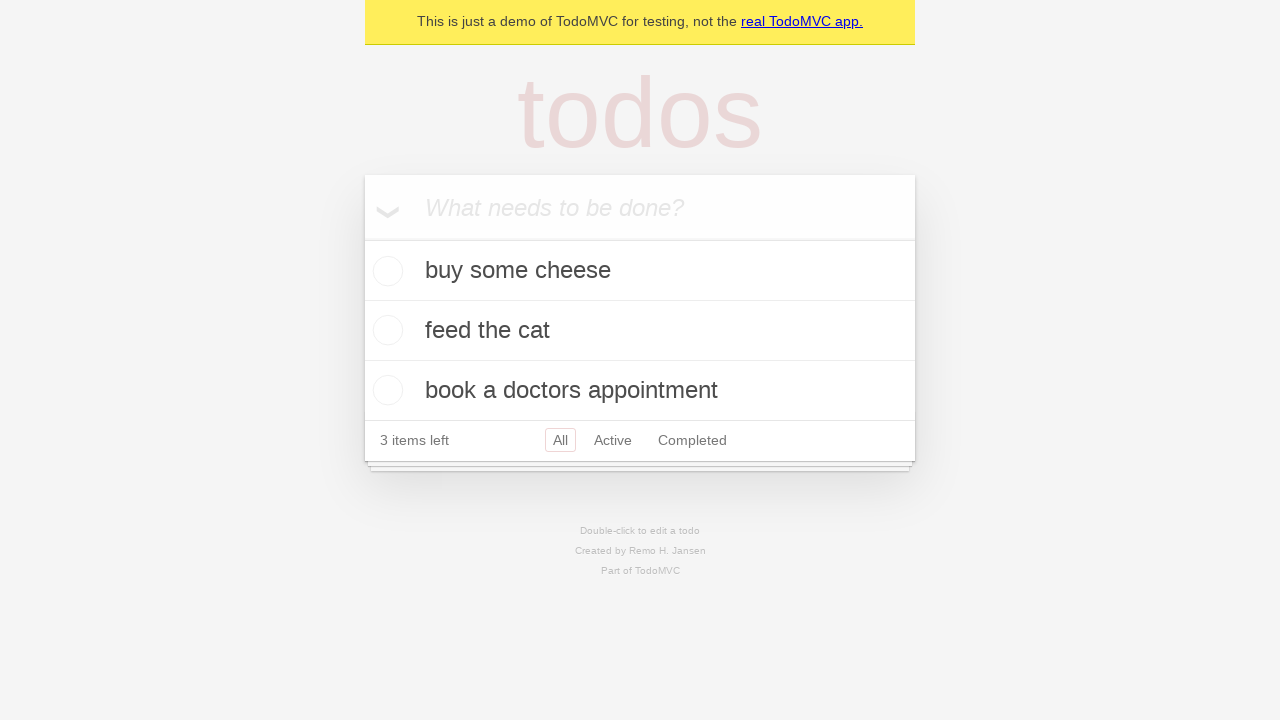

Double-clicked second todo to enter edit mode at (640, 331) on [data-testid='todo-item'] >> nth=1
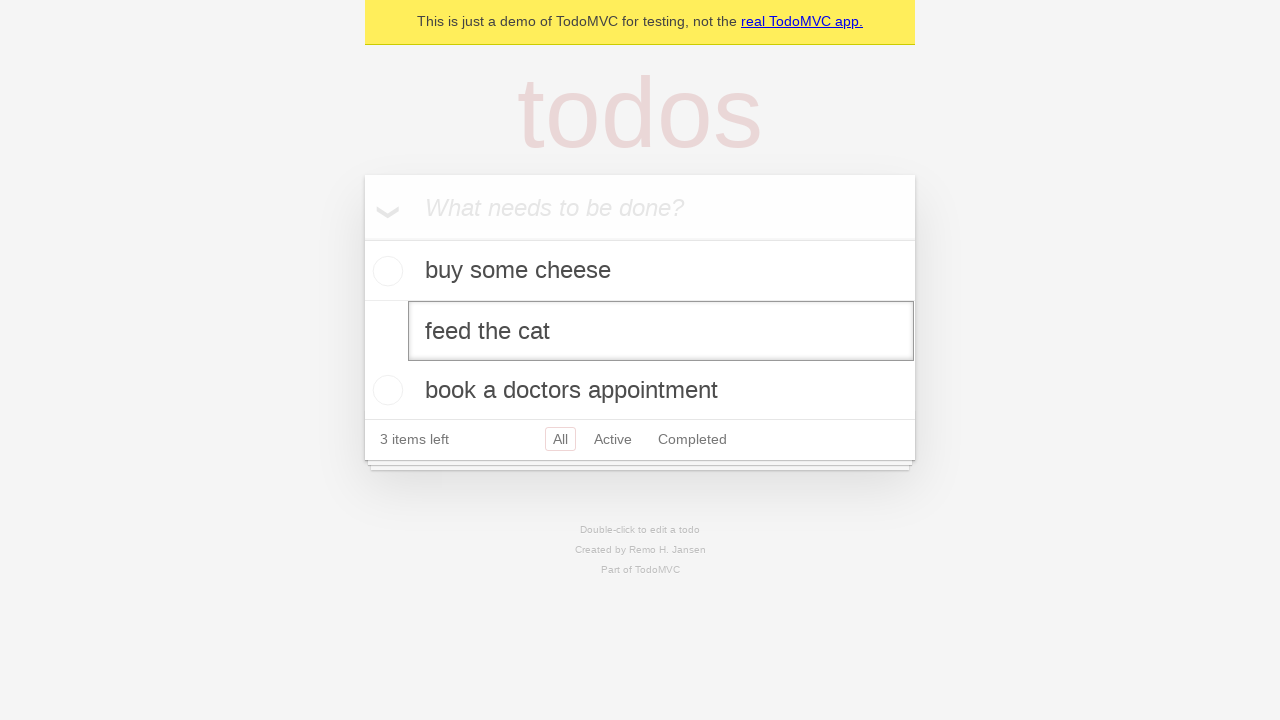

Filled edit field with 'buy some sausages' on [data-testid='todo-item'] >> nth=1 >> internal:role=textbox[name="Edit"i]
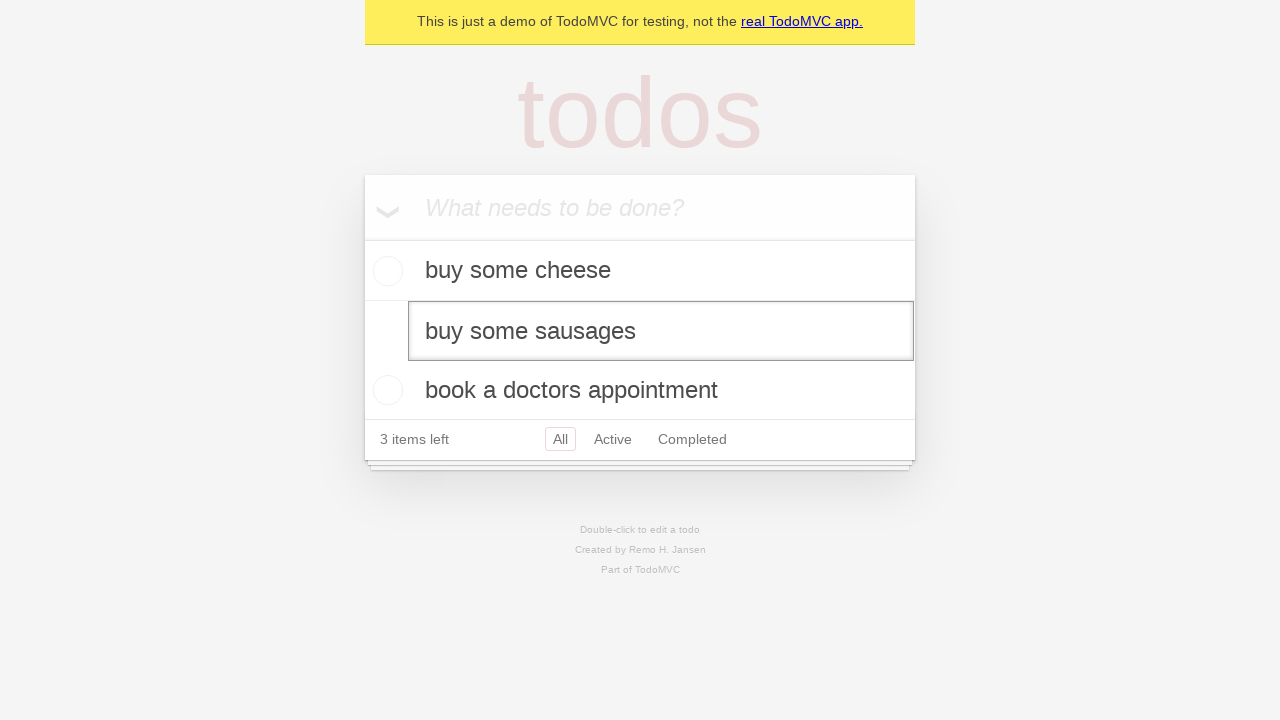

Pressed Enter to save edited todo text on [data-testid='todo-item'] >> nth=1 >> internal:role=textbox[name="Edit"i]
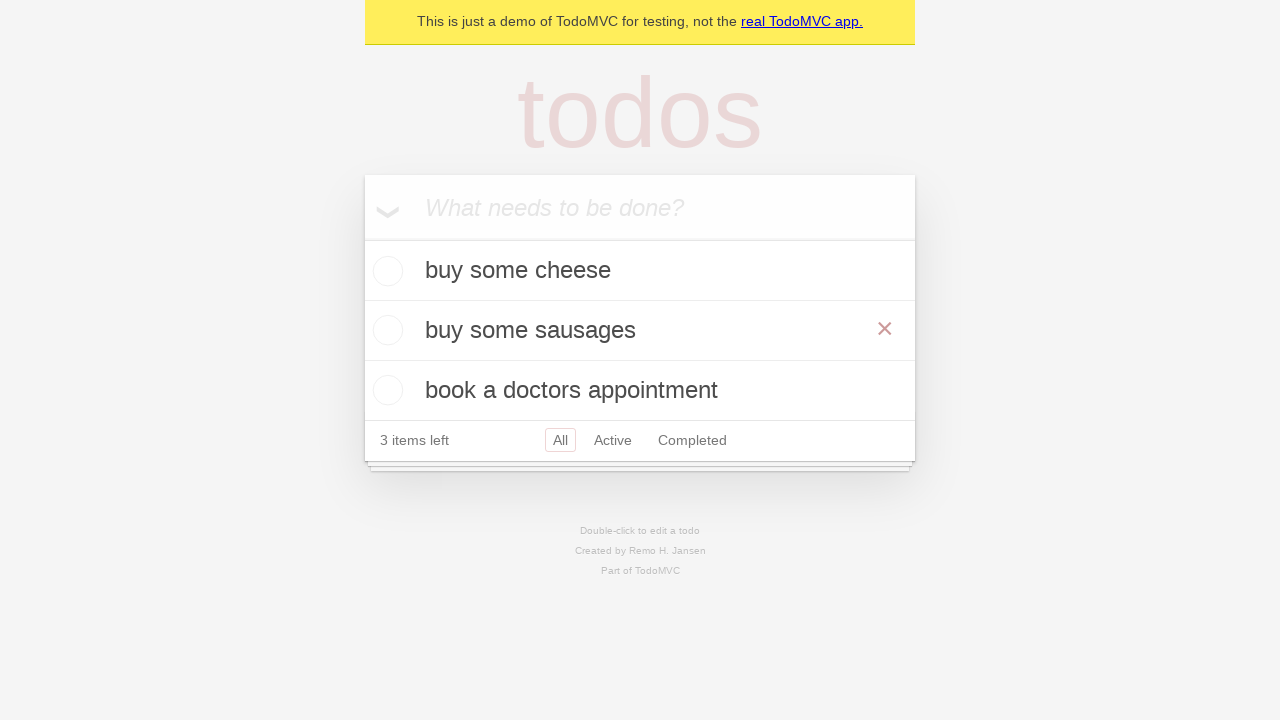

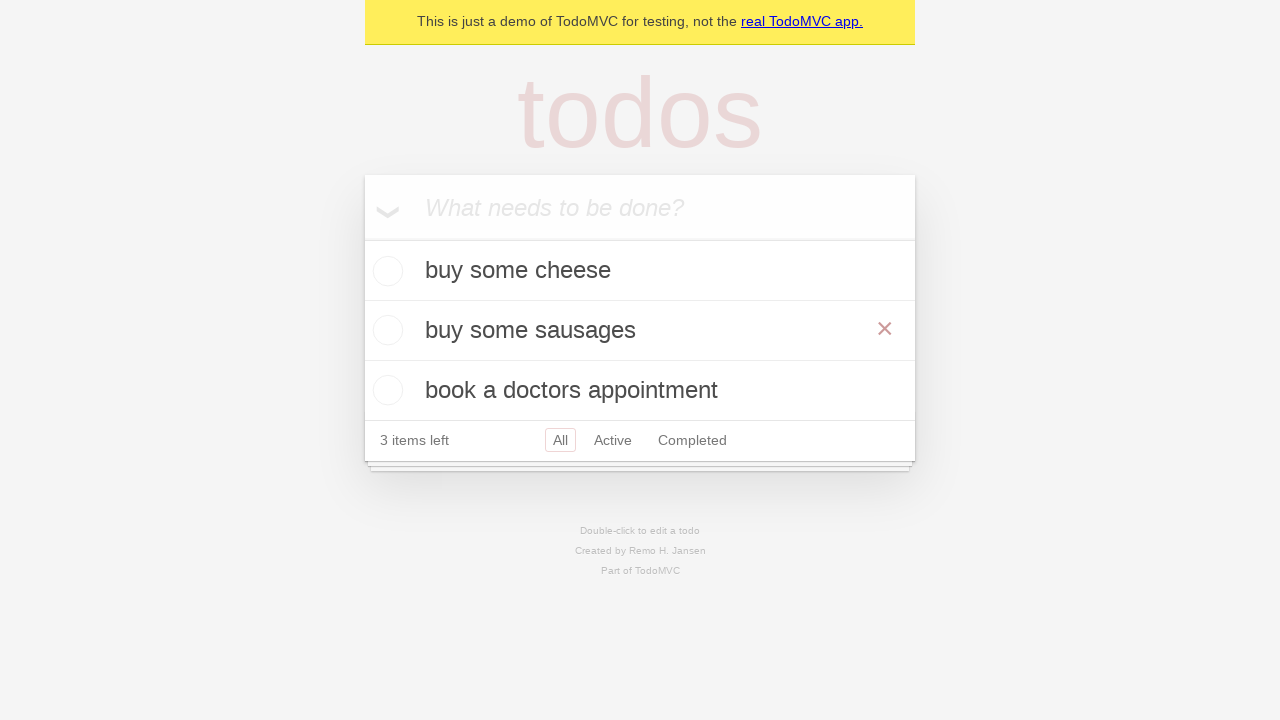